Tests keyboard key press functionality by sending various keys (Arrow Up, Backspace, Tab, Escape, Enter) to an input field and verifying the result label displays the correct key pressed.

Starting URL: https://the-internet.herokuapp.com/key_presses

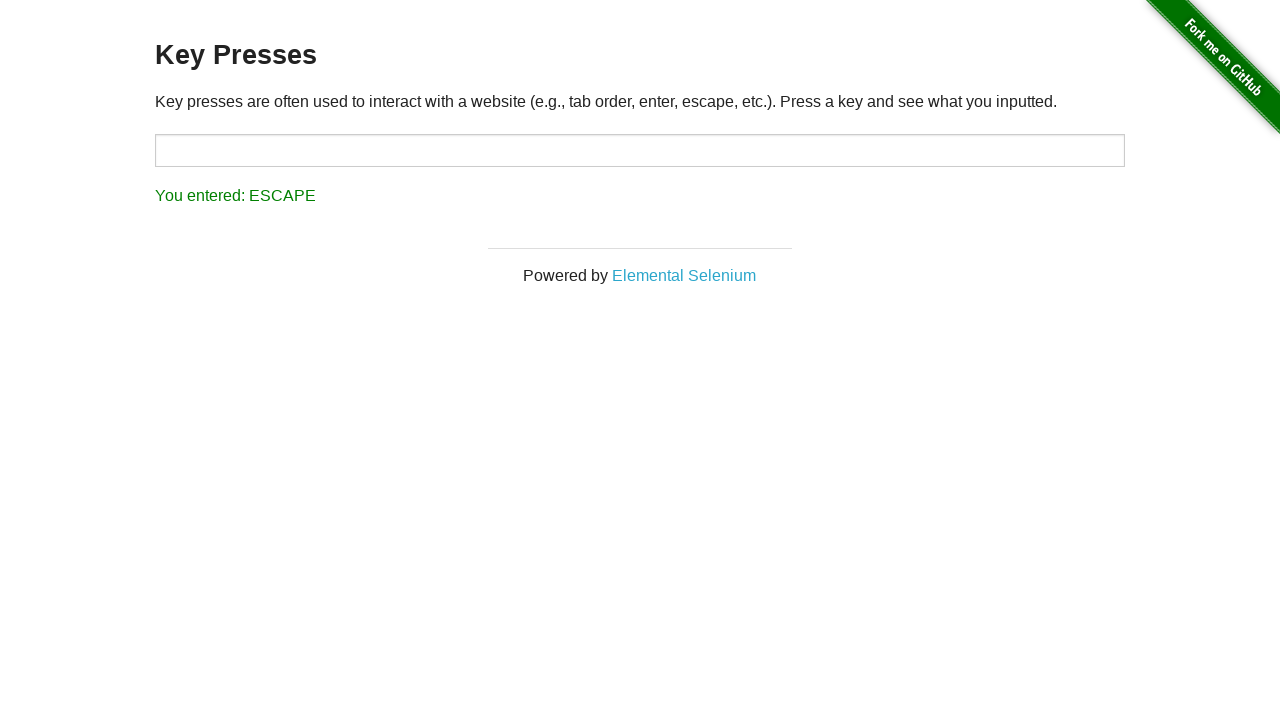

Located the input field with id 'target'
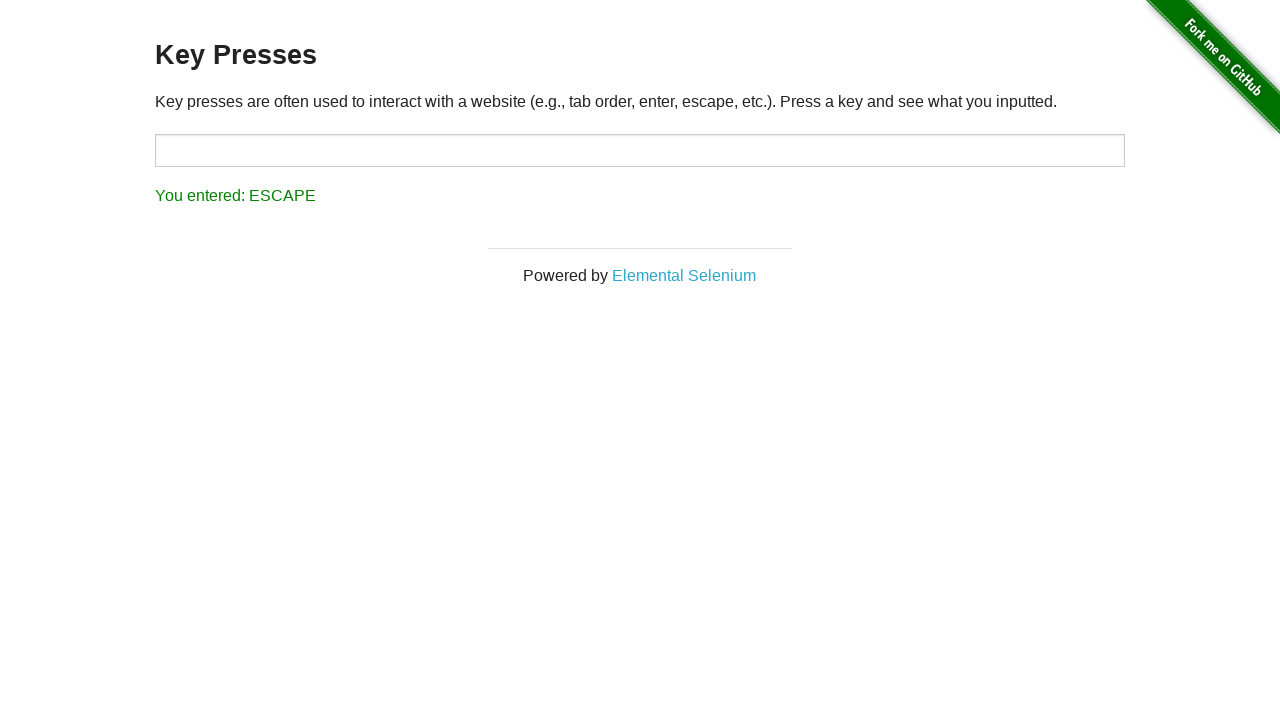

Pressed Arrow Up key in the input field on #target
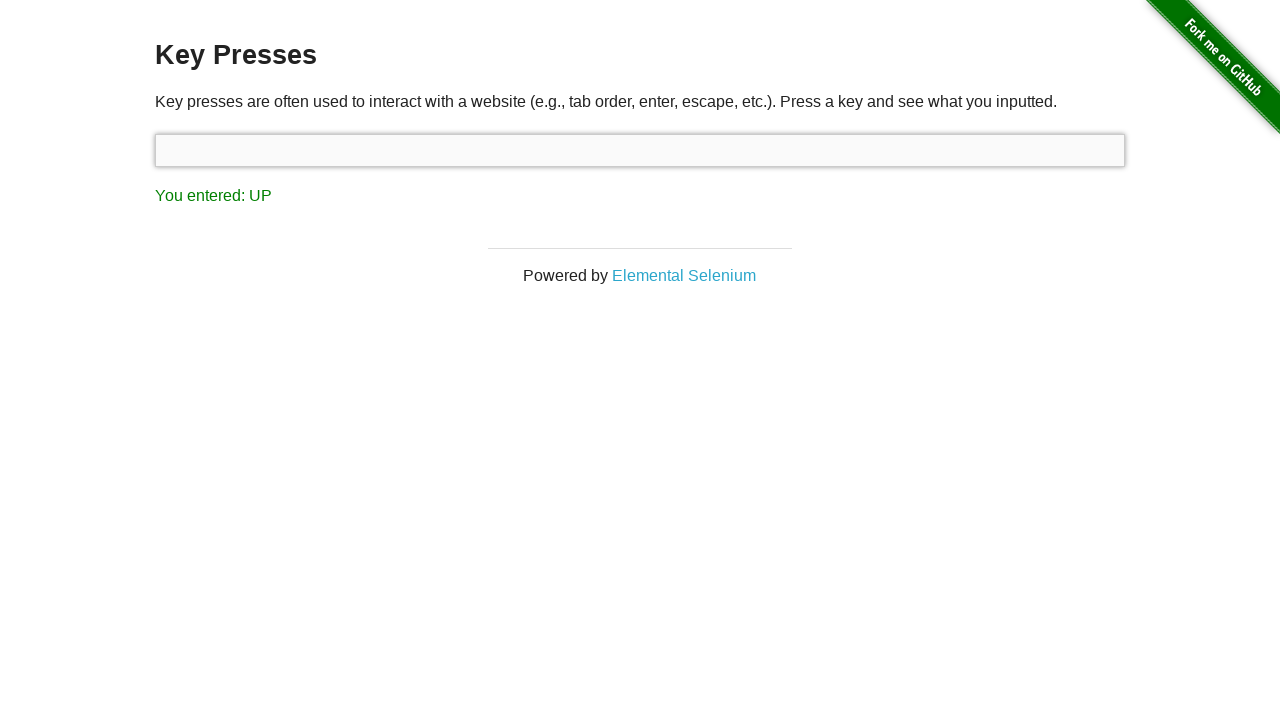

Result label appeared on the page
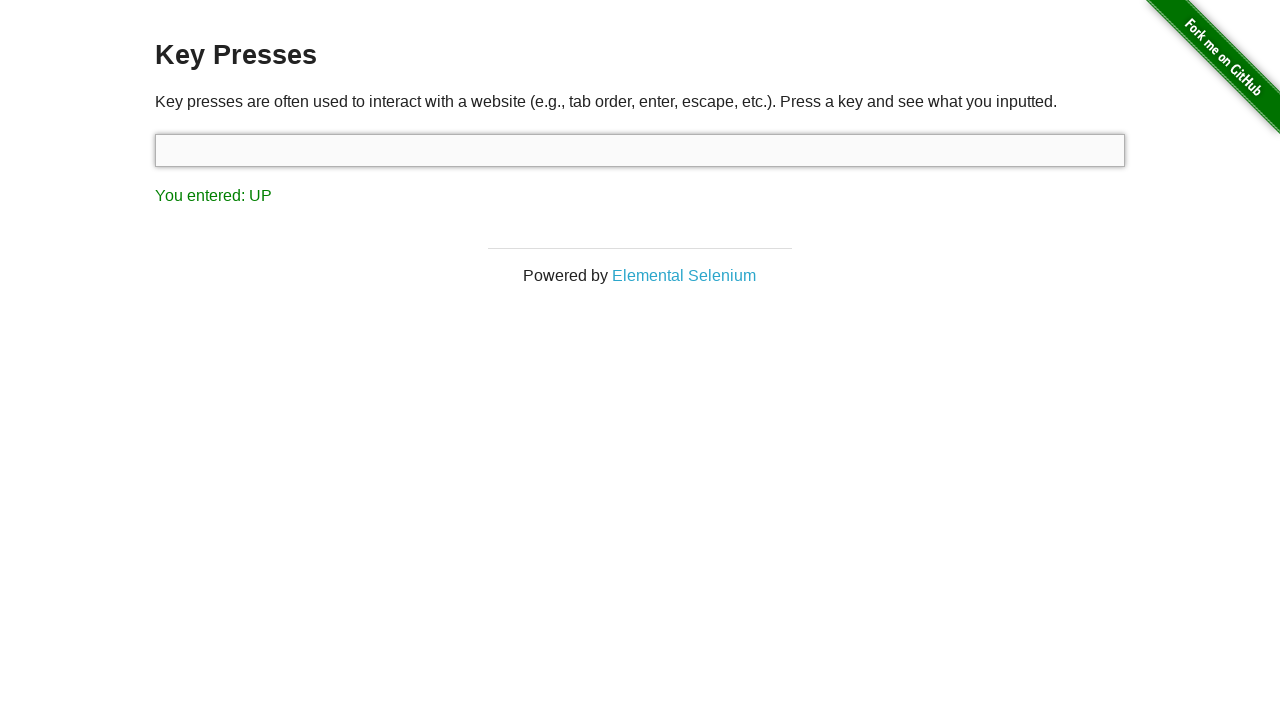

Verified result label displays 'You entered: UP'
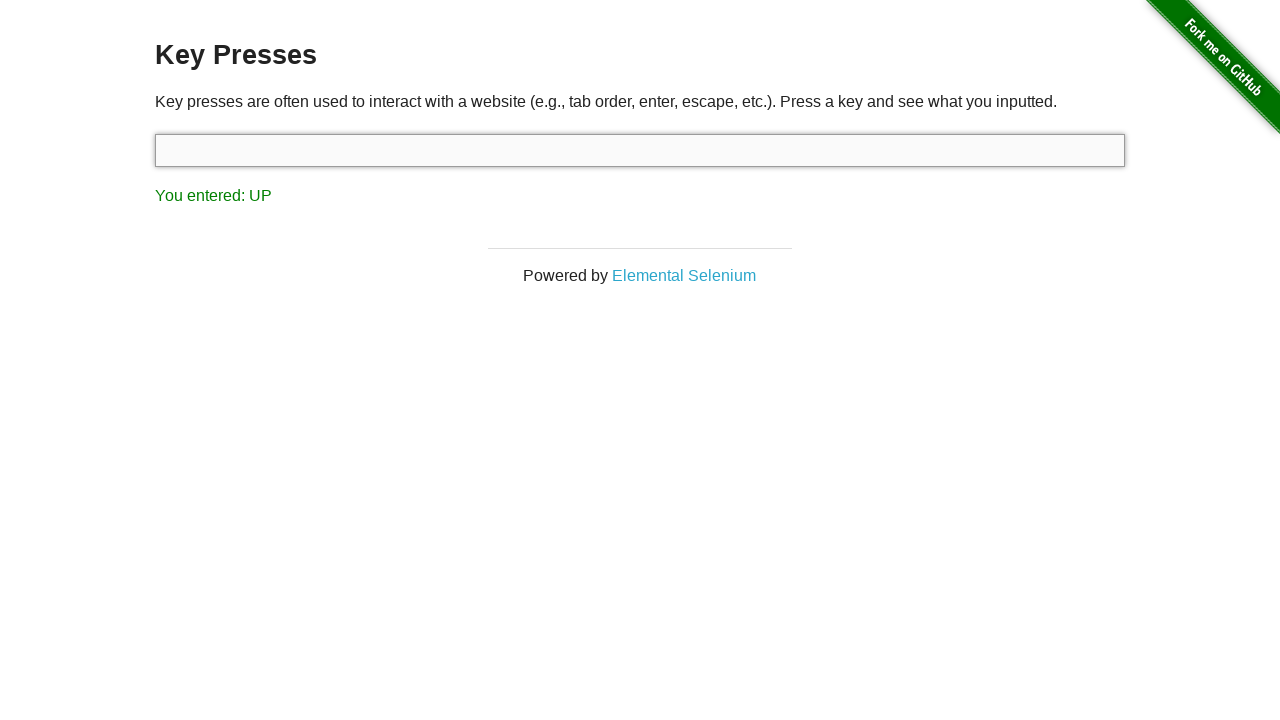

Pressed Backspace key in the input field on #target
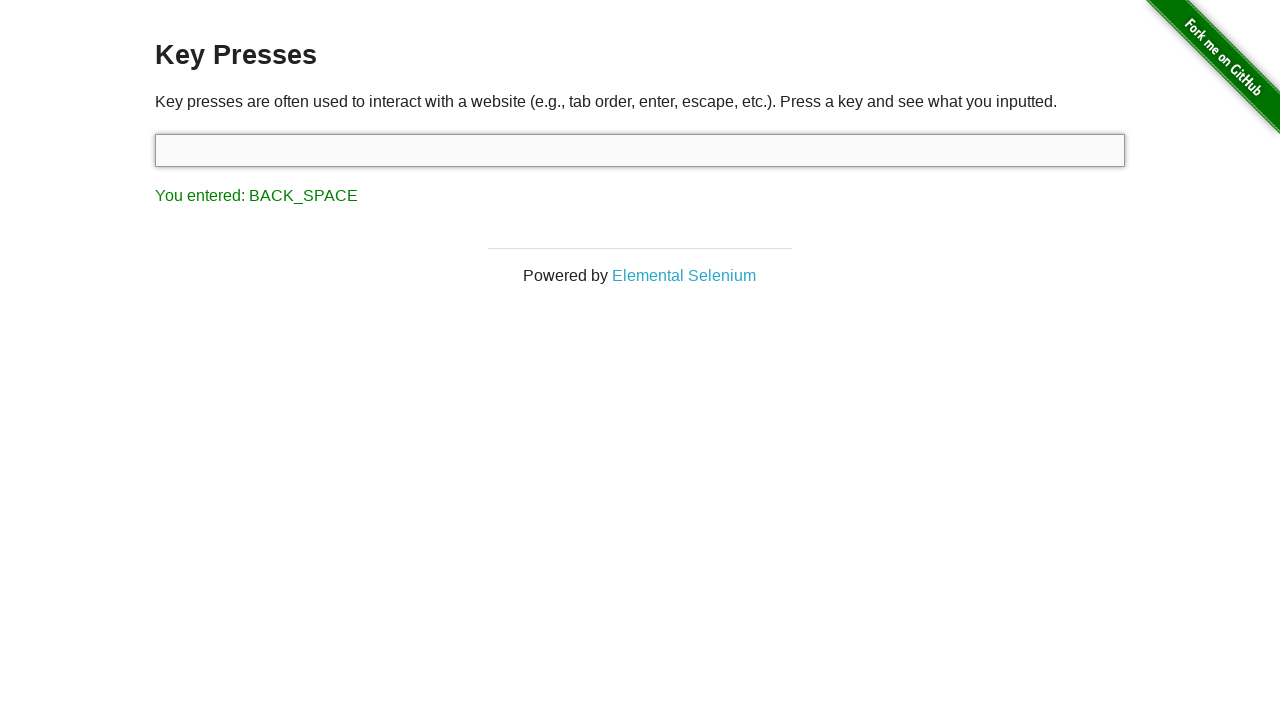

Verified result label displays 'You entered: BACK_SPACE'
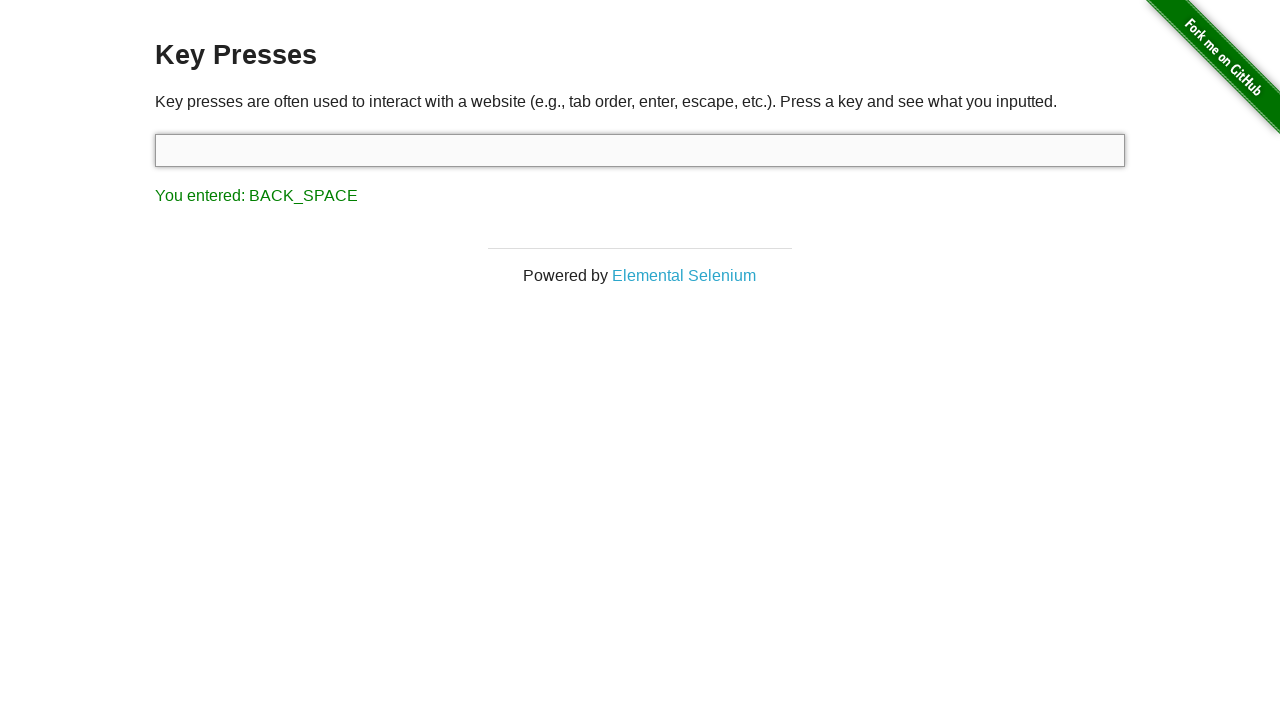

Pressed Tab key in the input field on #target
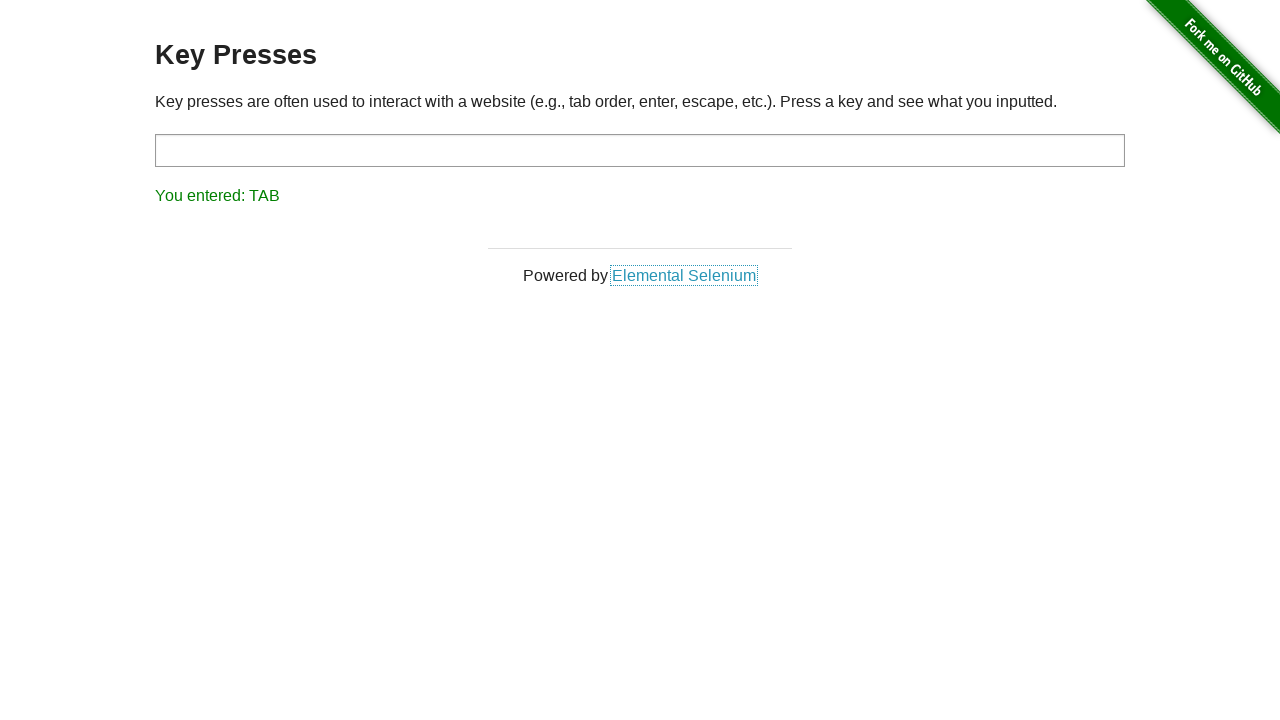

Verified result label displays 'You entered: TAB'
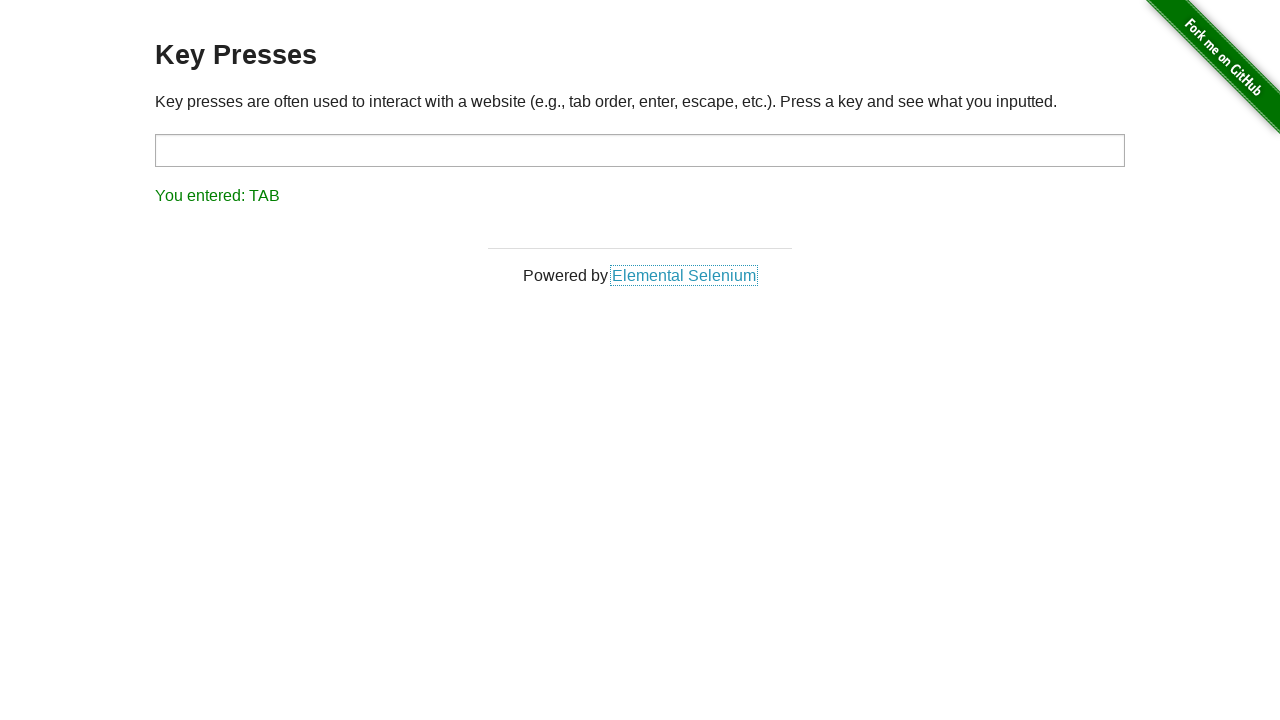

Pressed Escape key using keyboard
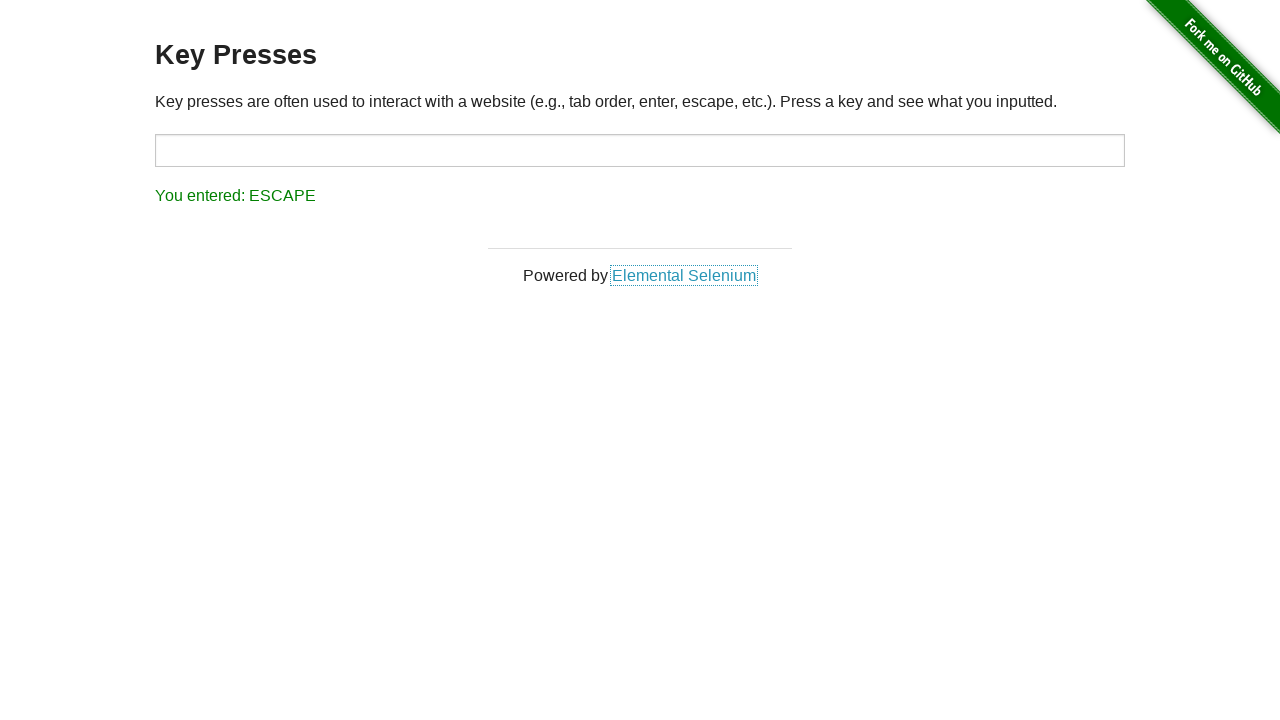

Verified result label displays 'You entered: ESCAPE'
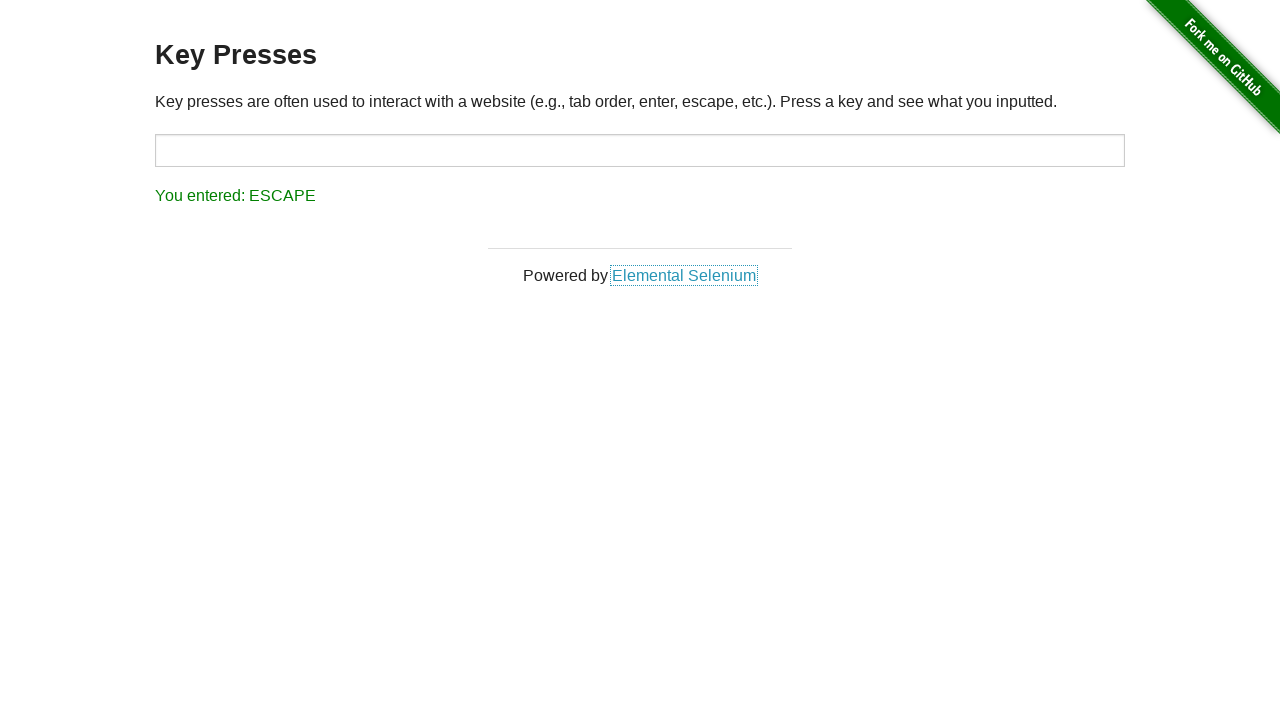

Re-located the input field with id 'target'
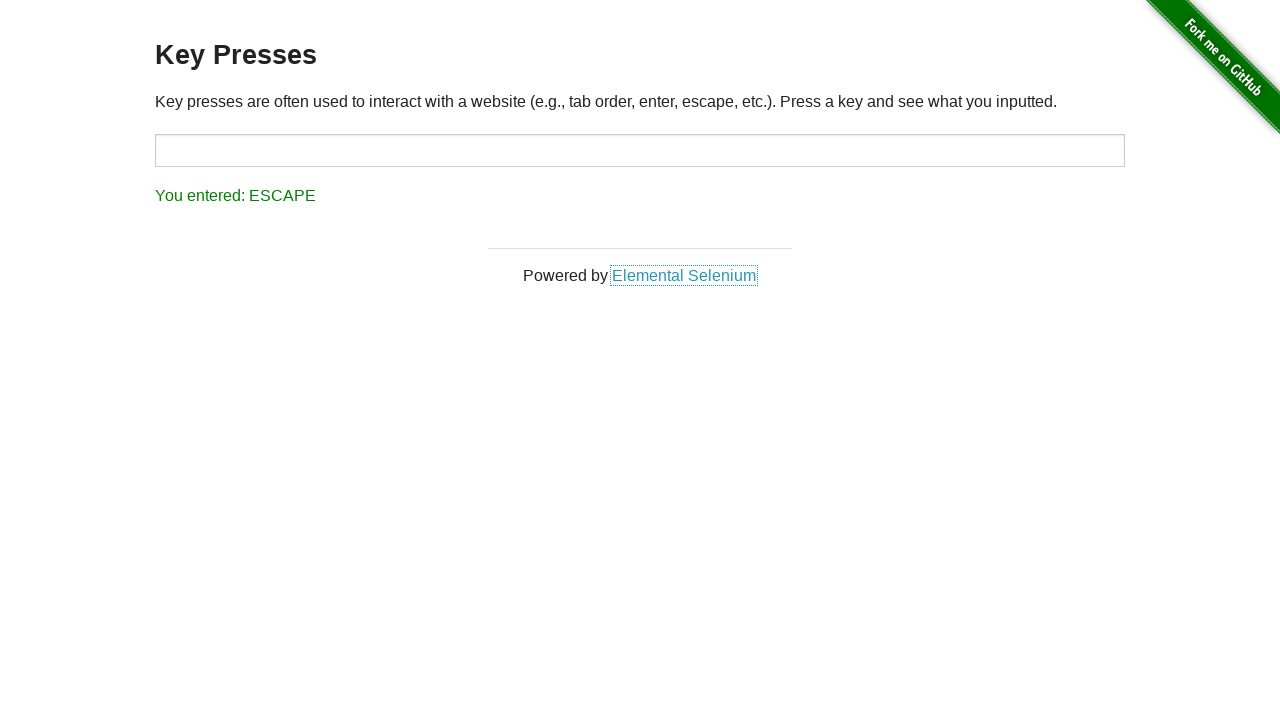

Focused on the input field on #target
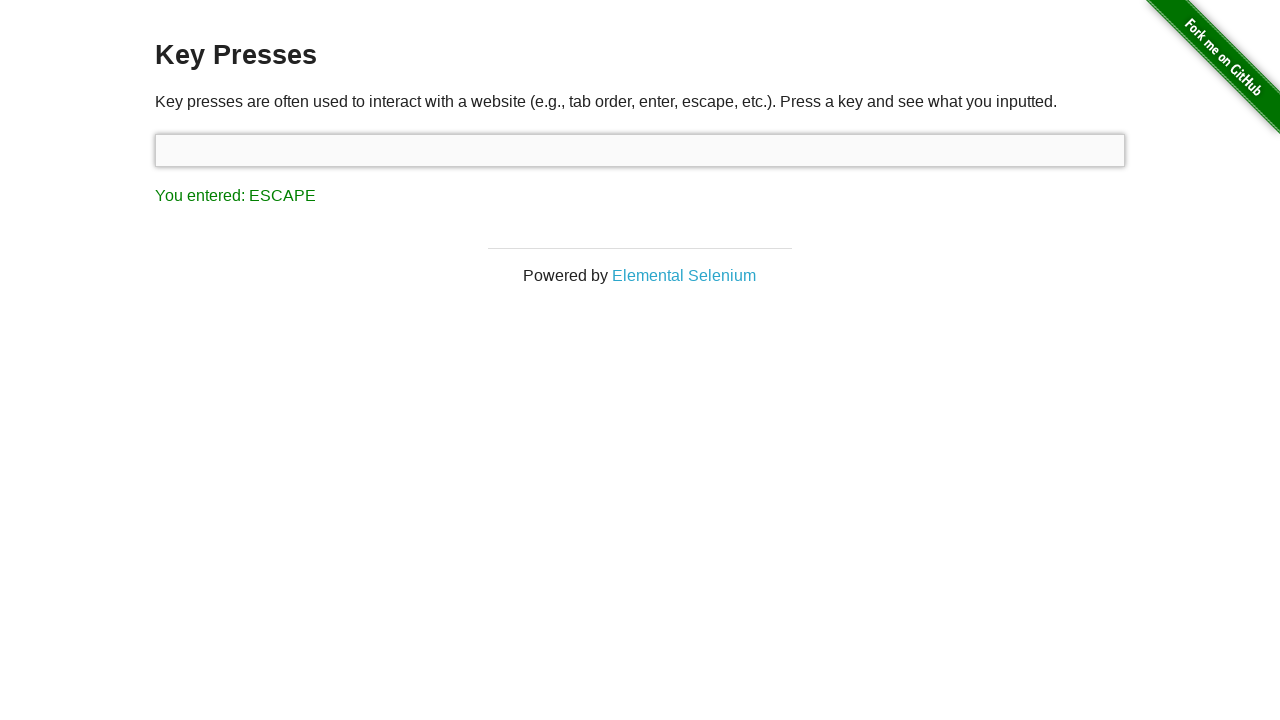

Pressed Enter key in the input field, triggering form submission on #target
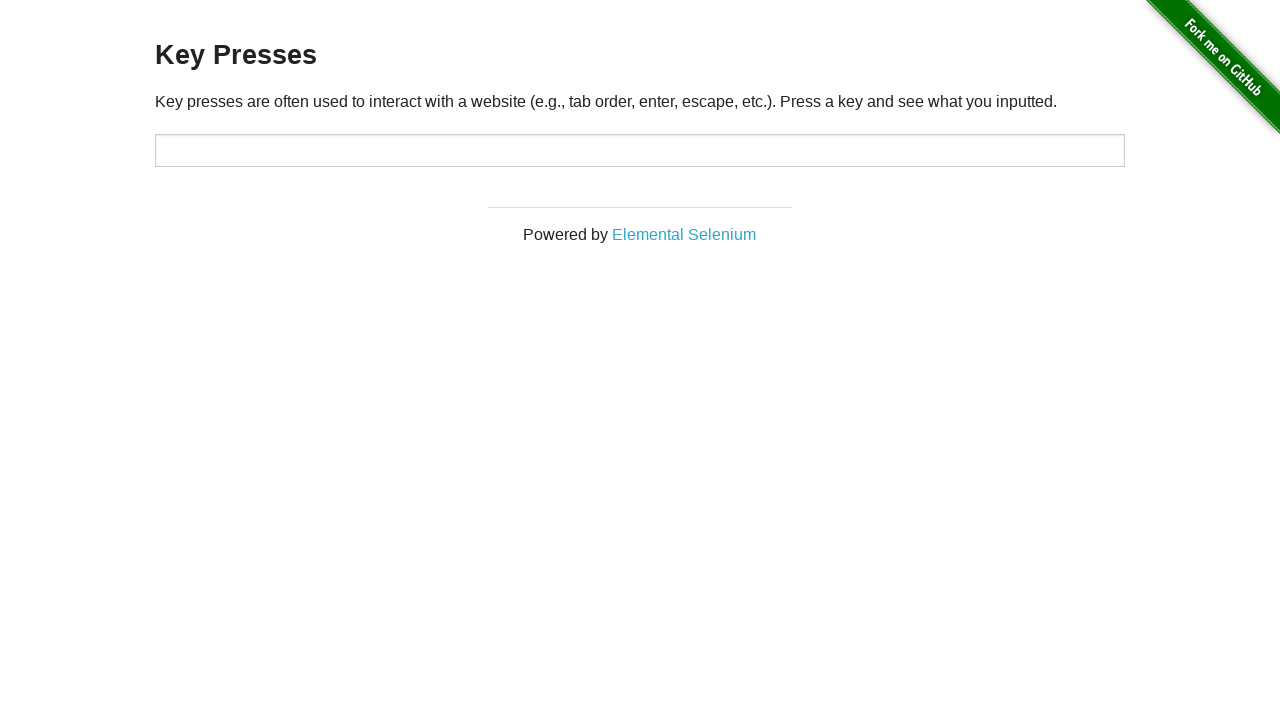

Page loaded after form submission
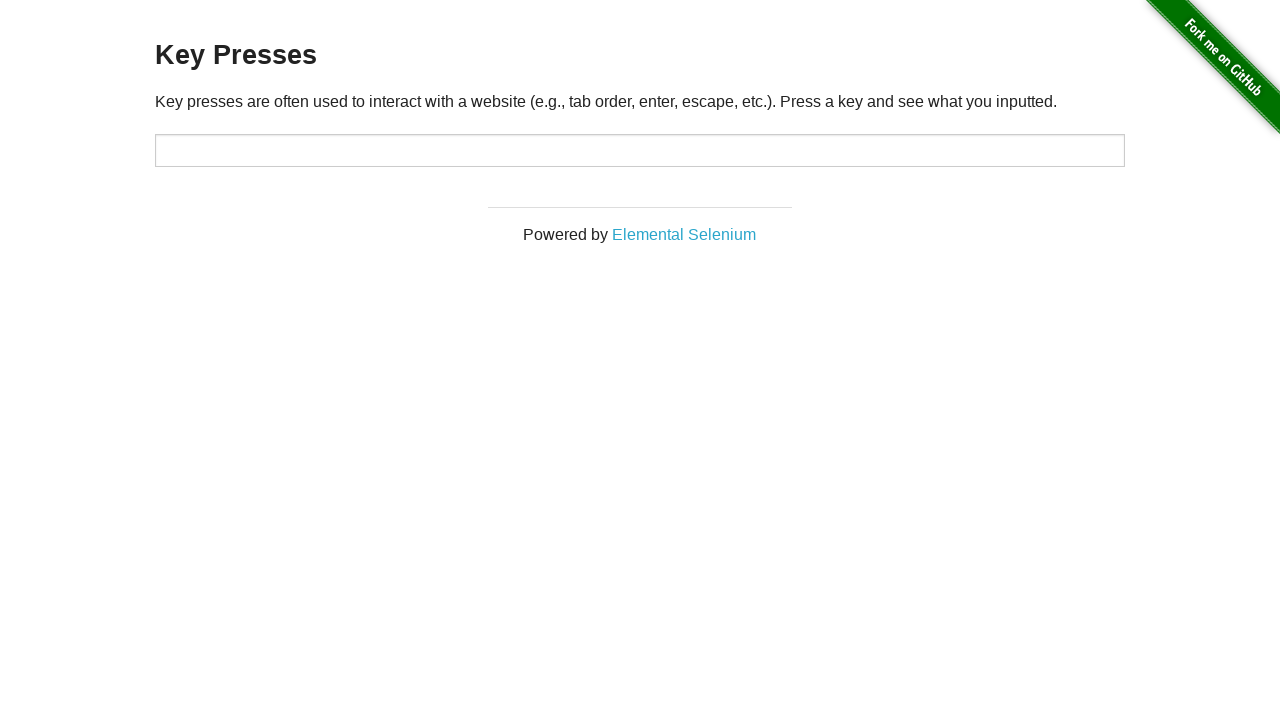

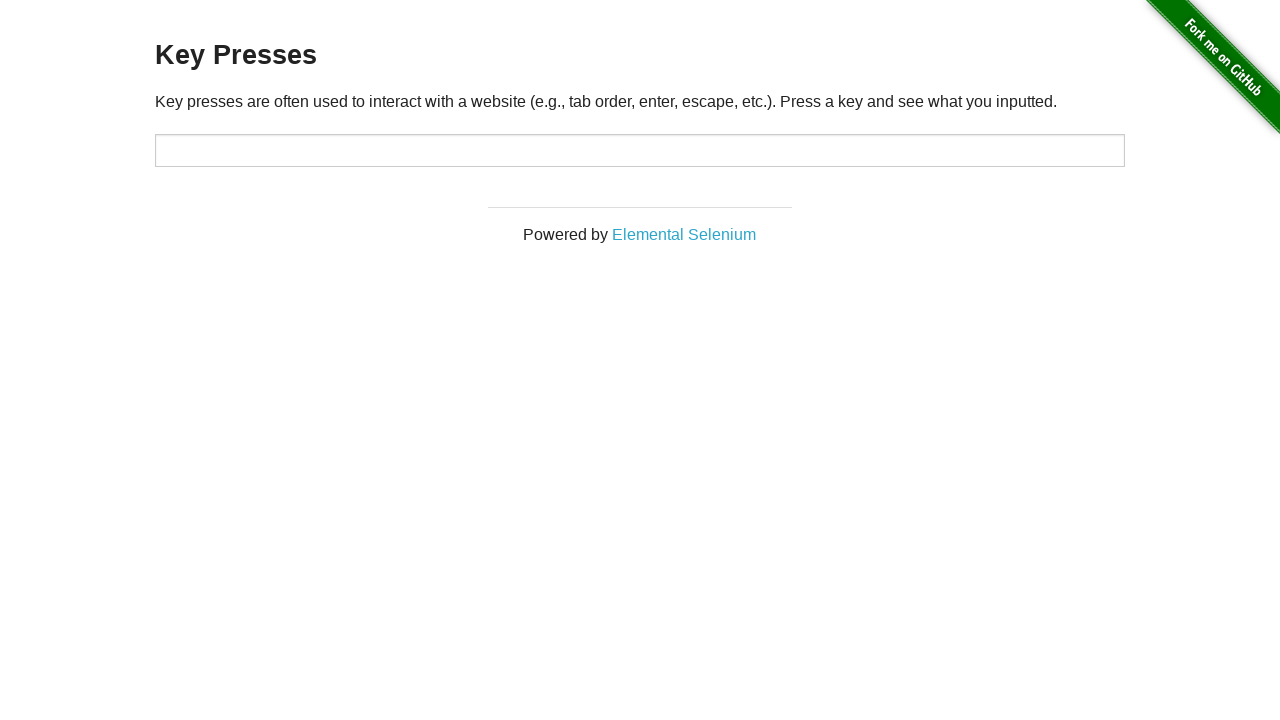